Tests dynamic loading by clicking start button and verifying "Hello World!" text appears

Starting URL: http://the-internet.herokuapp.com/dynamic_loading/2

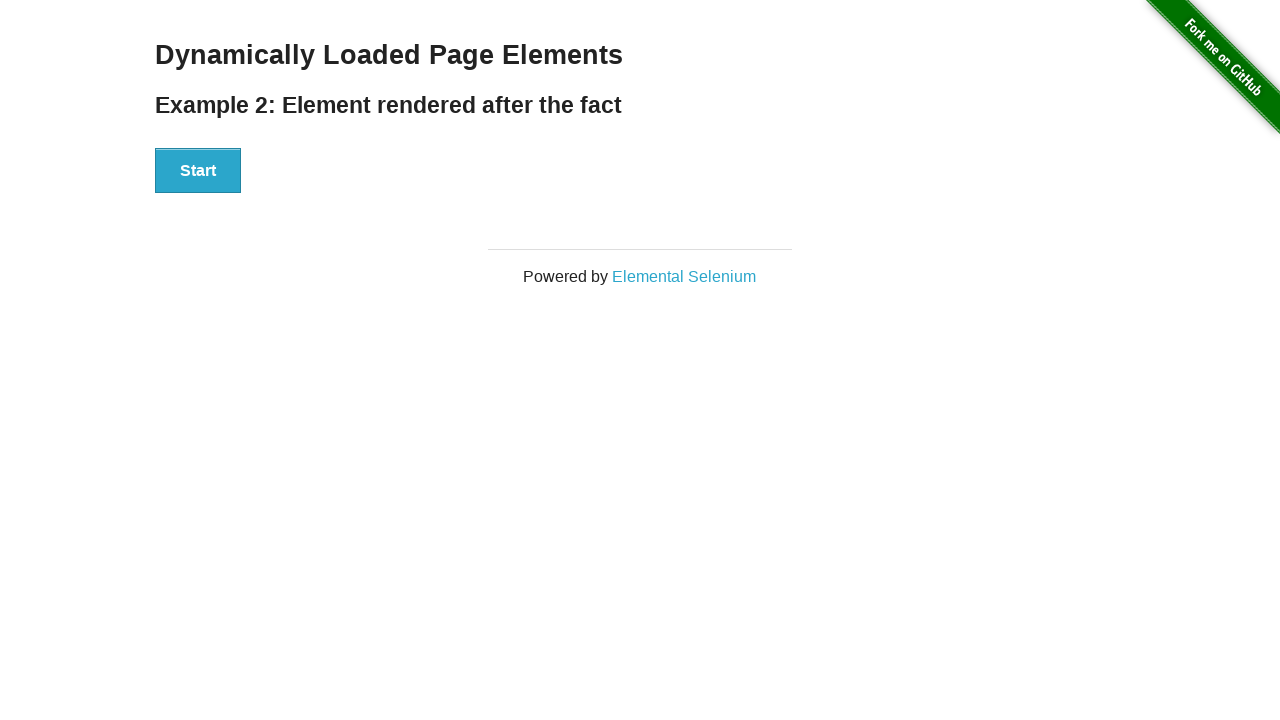

Clicked start button to trigger dynamic loading at (198, 171) on xpath=//div[@id='start']/button
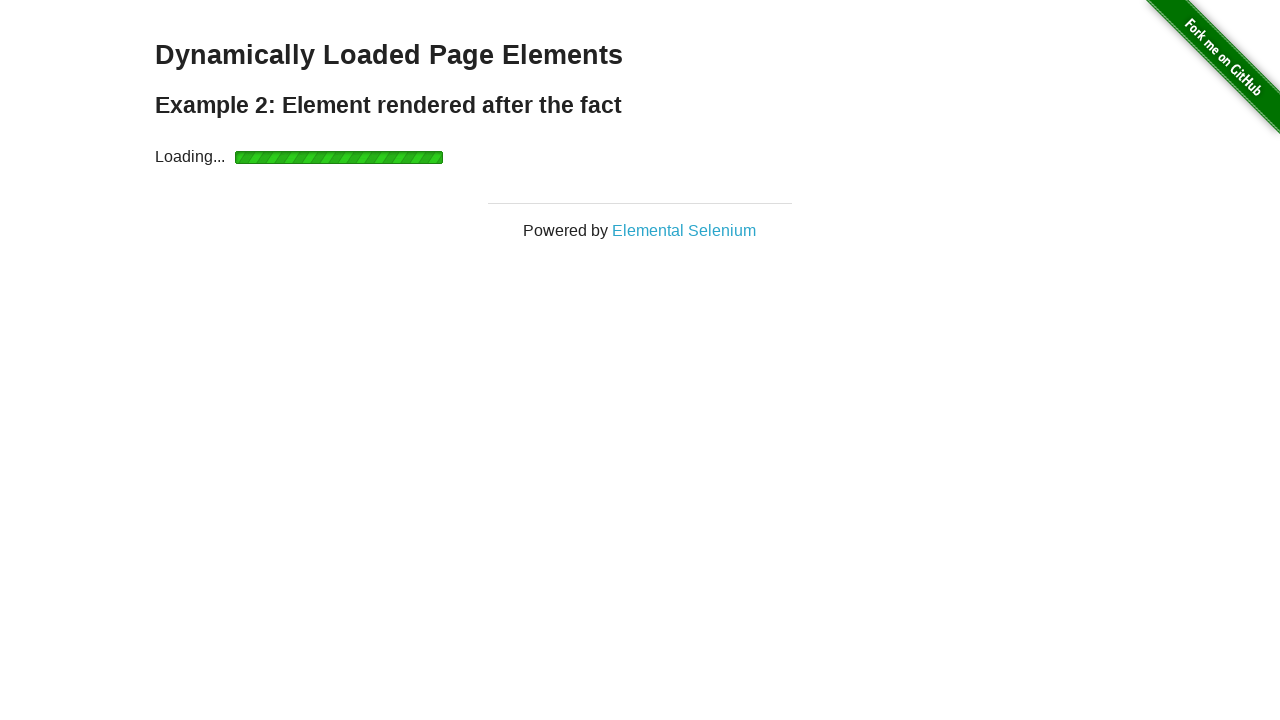

Waited for and located finish element with 'Hello World!' text
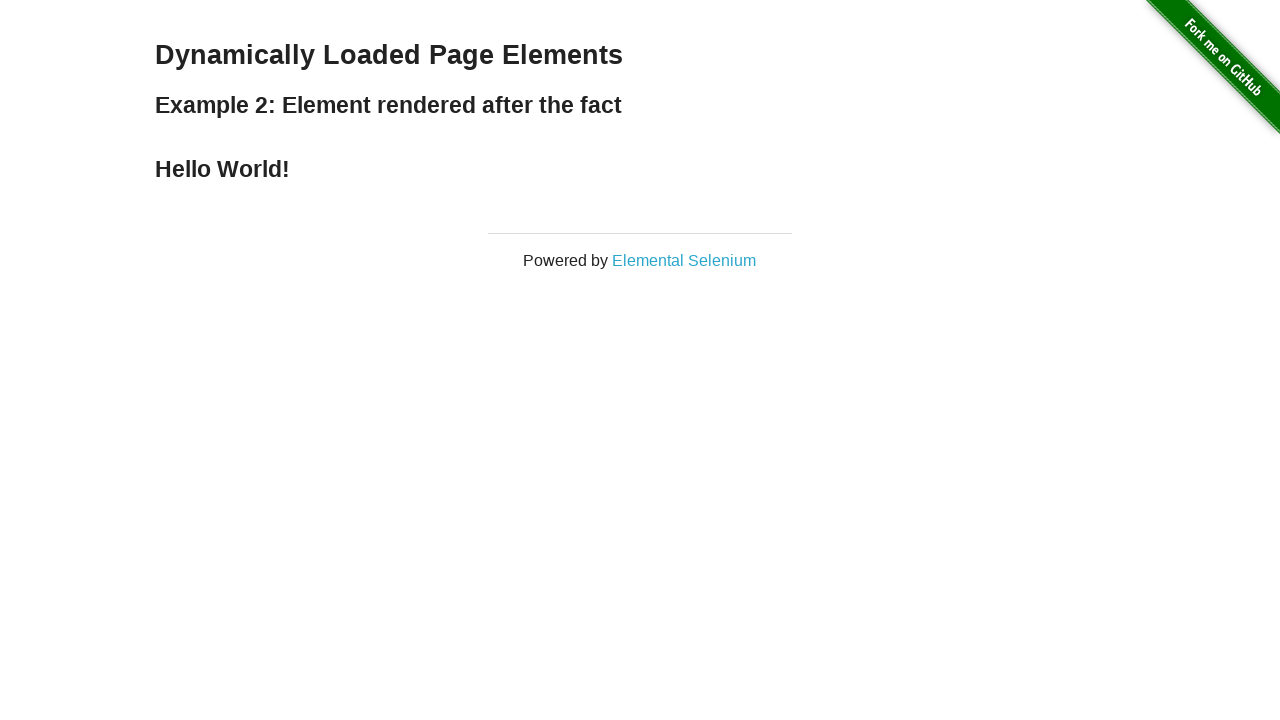

Verified that finish element contains 'Hello World!' text
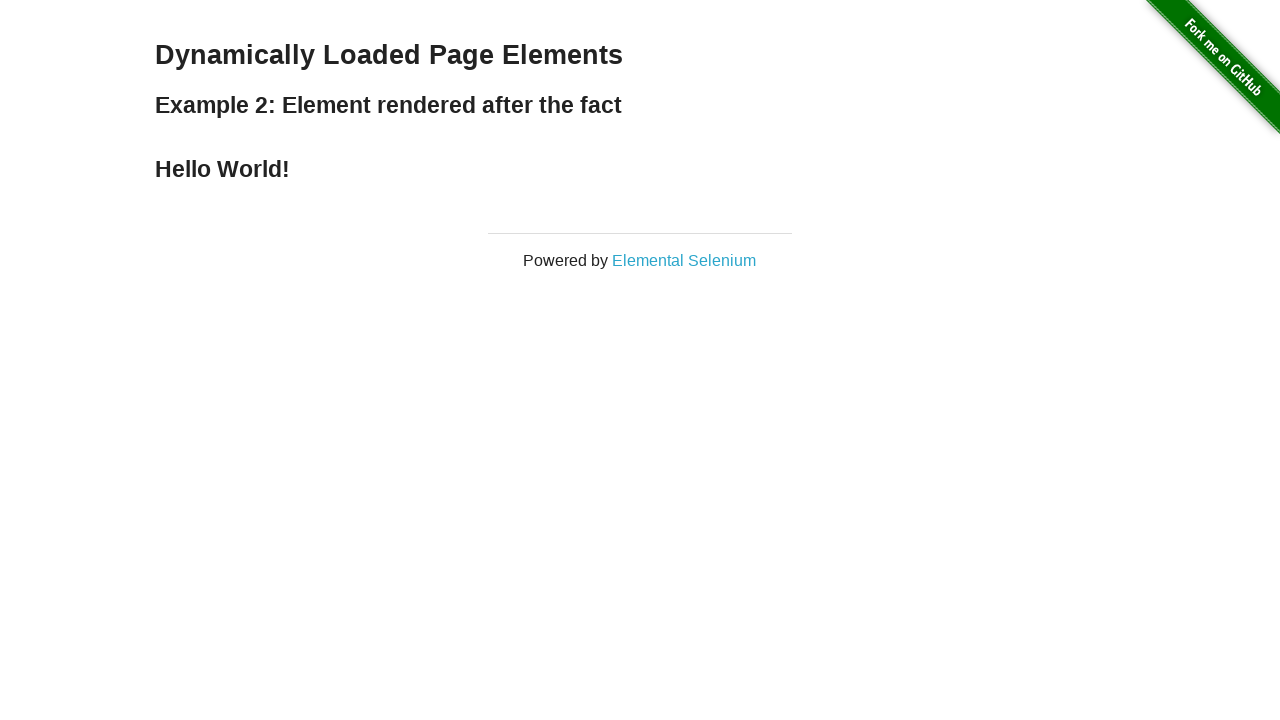

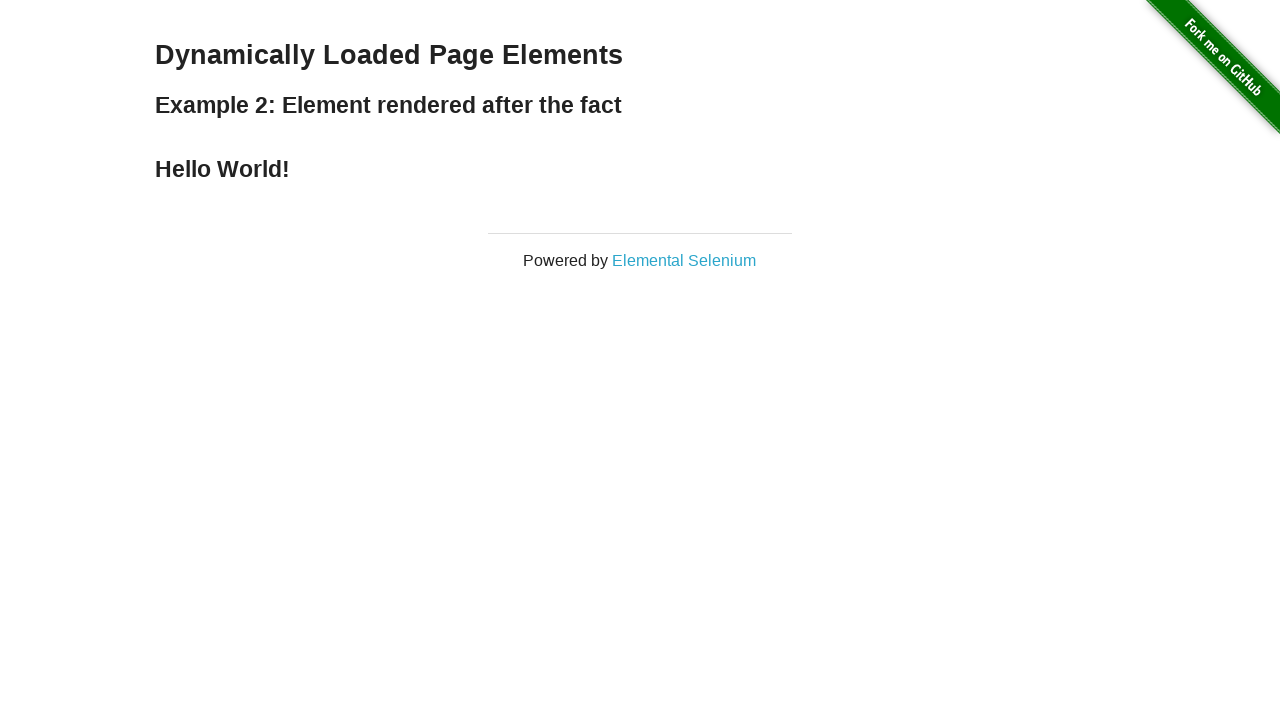